Tests adding multiple products from home page and proceeding to checkout

Starting URL: https://practice.automationtesting.in/

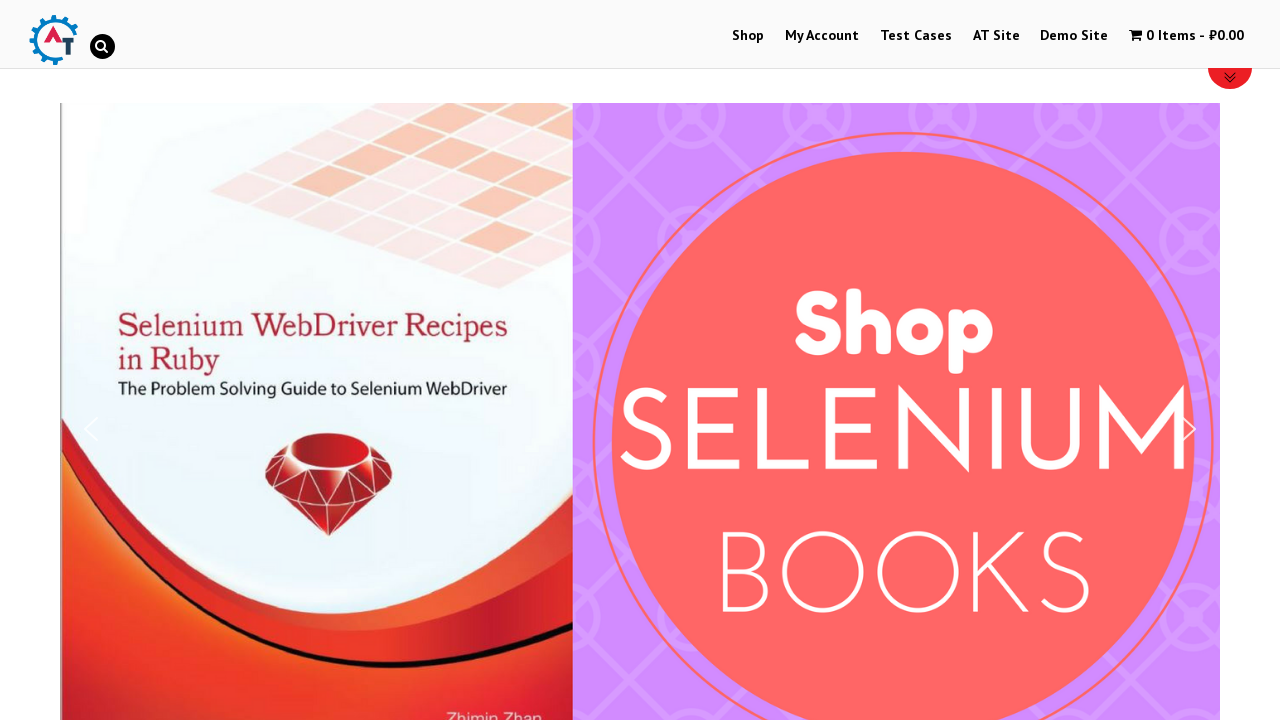

Scrolled to products section
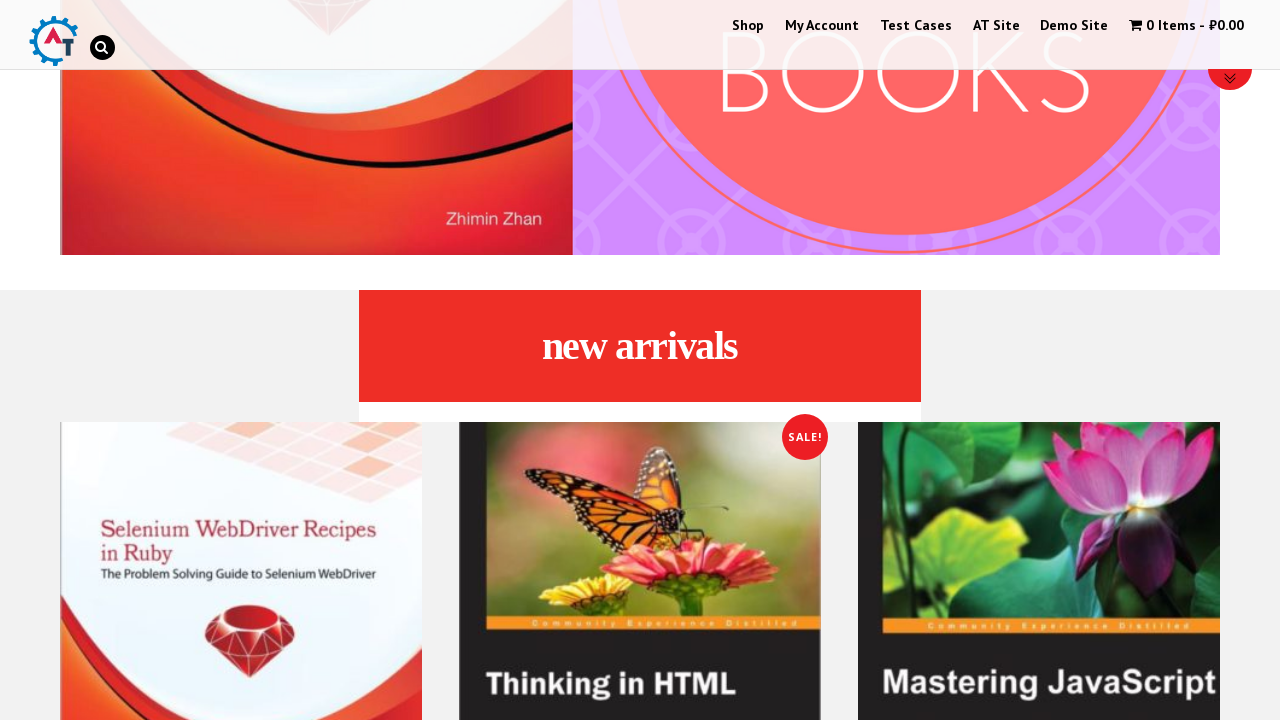

Waited for 1 second for page to settle
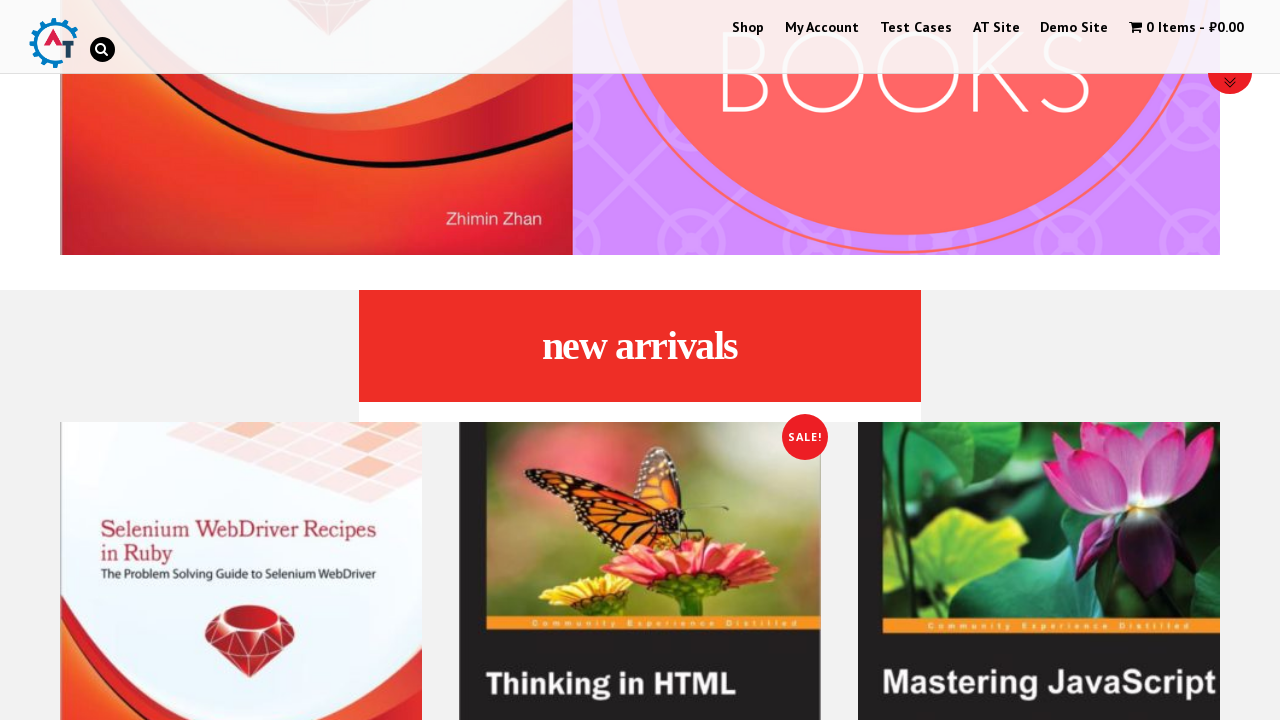

Clicked 'Add to Cart' button for first product (ID: 160) at (241, 360) on xpath=//a[@data-product_id='160']
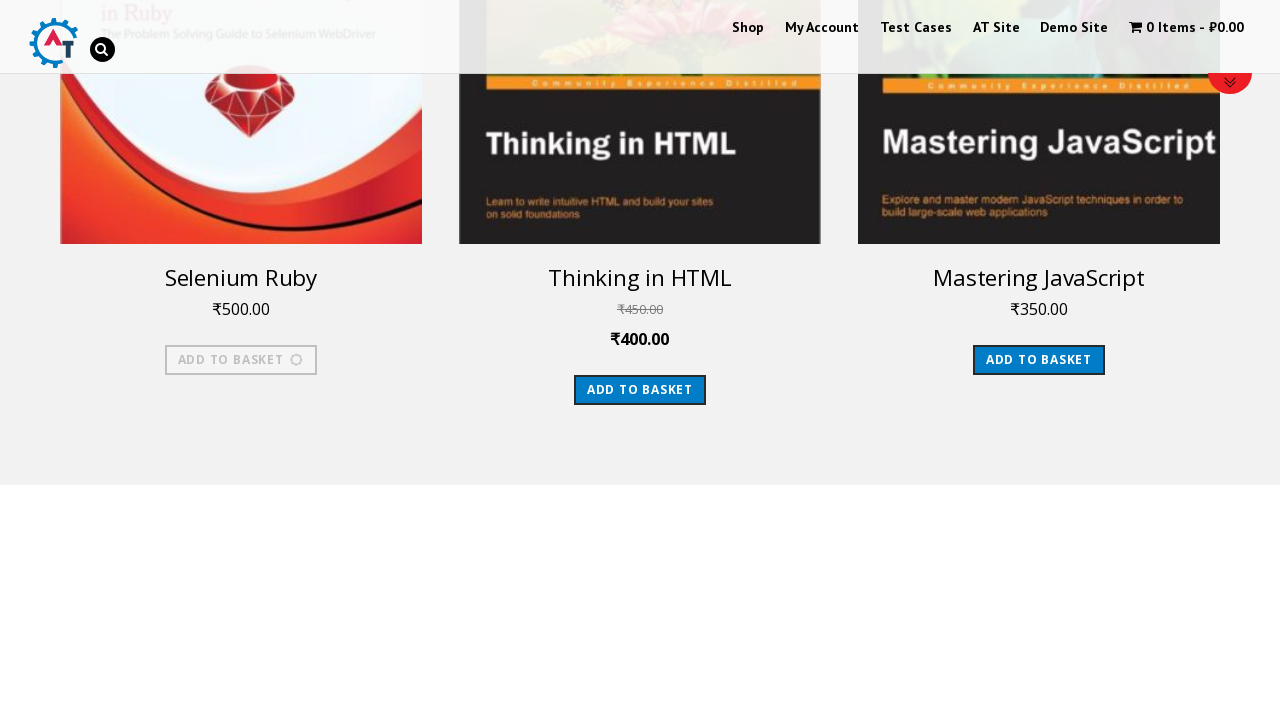

Waited for 1 second after adding first product
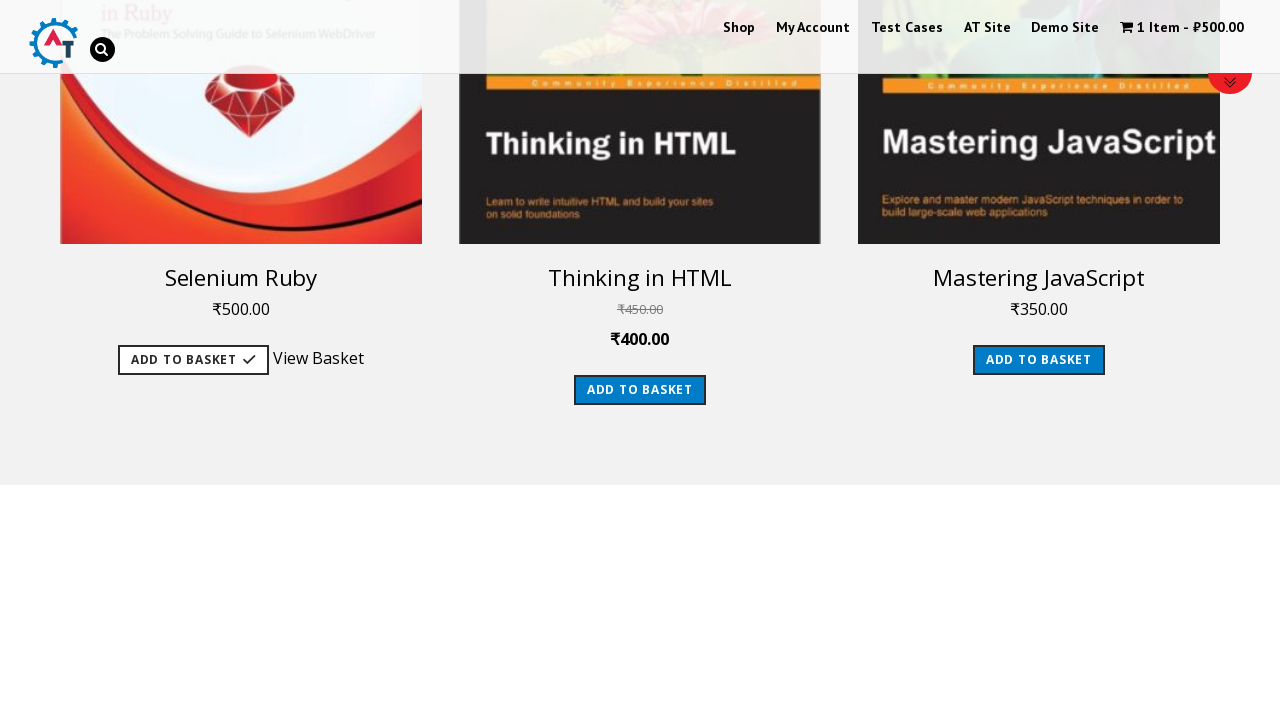

Clicked 'Add to Cart' button for second product (ID: 163) at (640, 390) on xpath=//a[@data-product_id='163']
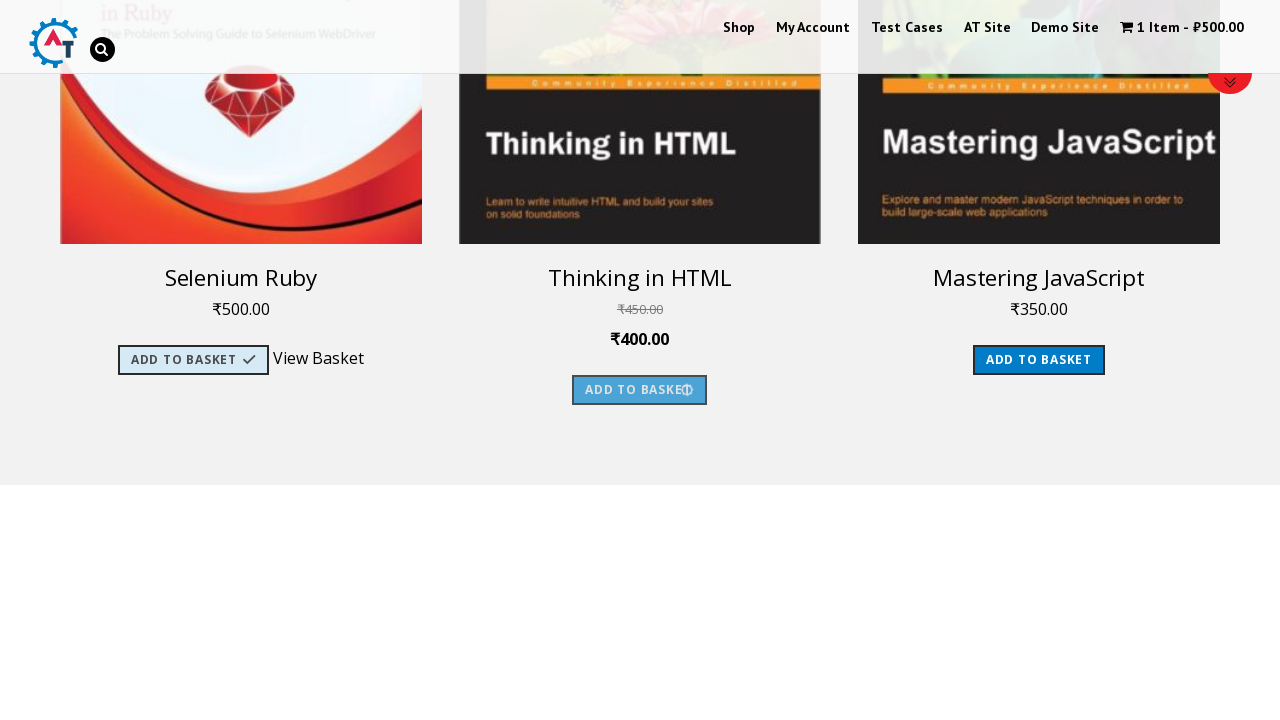

Waited for 1 second after adding second product
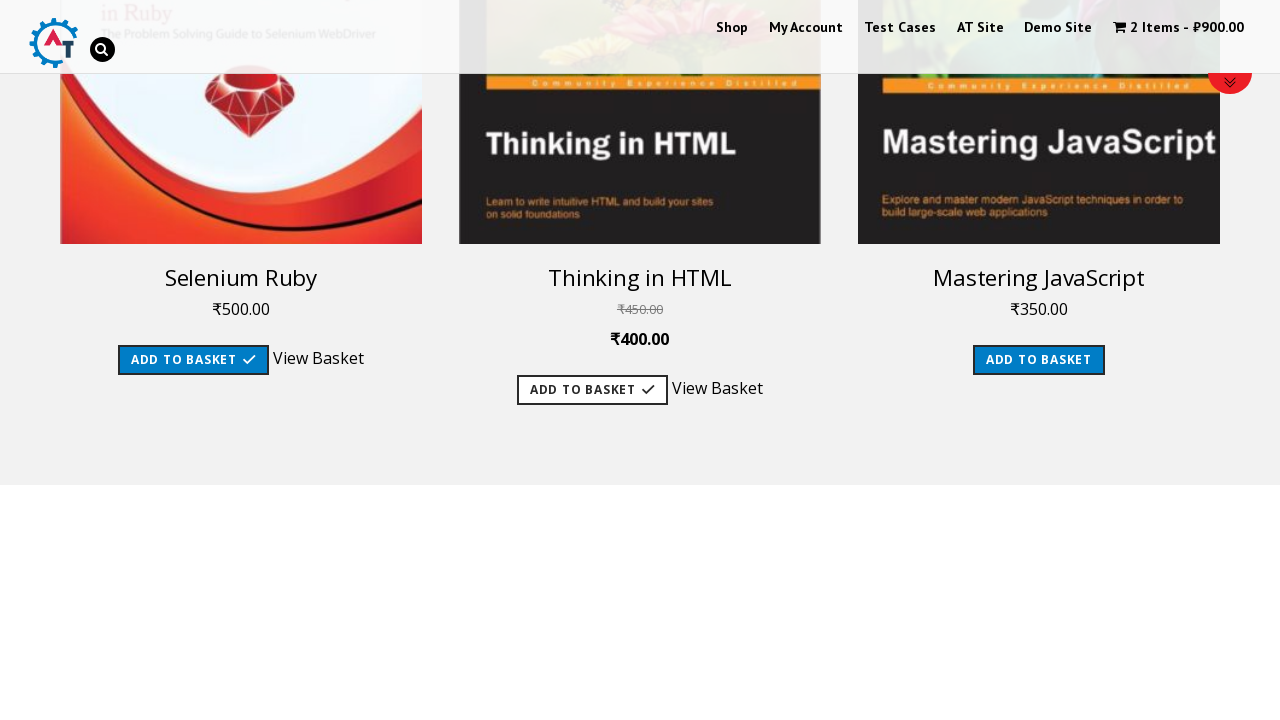

Clicked 'View Basket' button at (318, 355) on text=View Basket
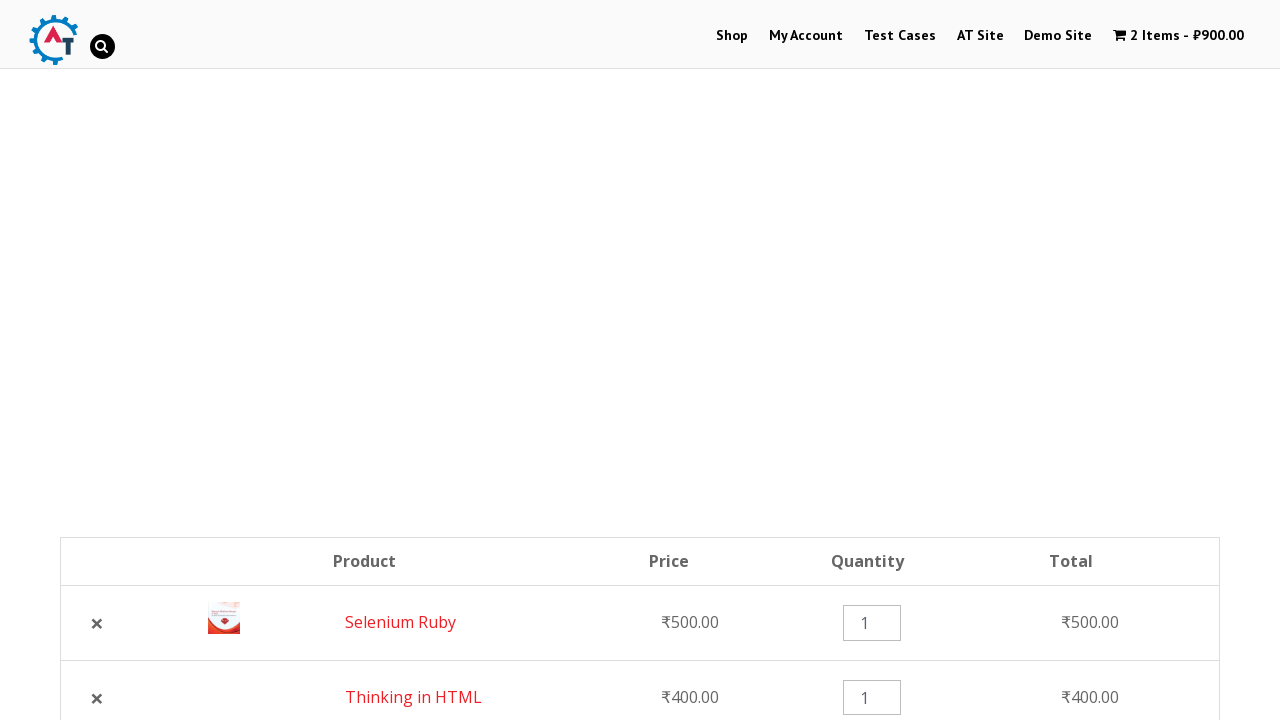

Waited for 2 seconds for basket page to load
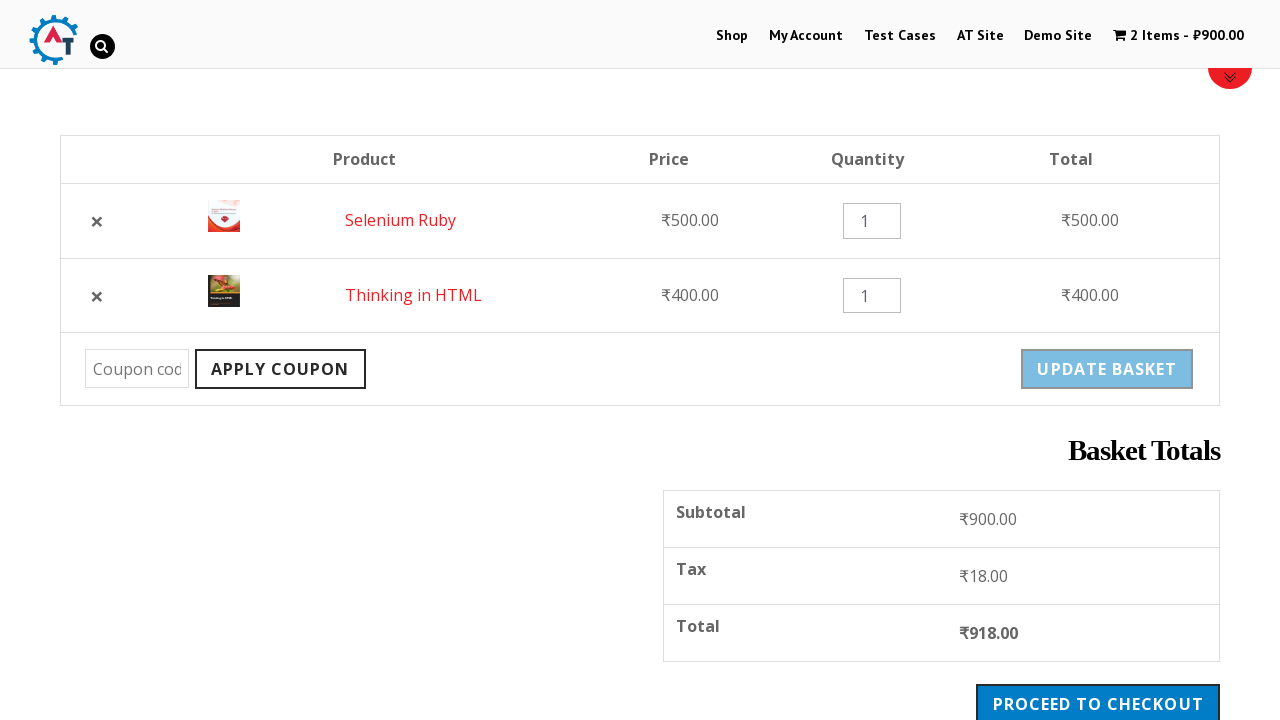

Clicked 'Proceed to Checkout' button at (1098, 701) on xpath=//a[@class='checkout-button button alt wc-forward']
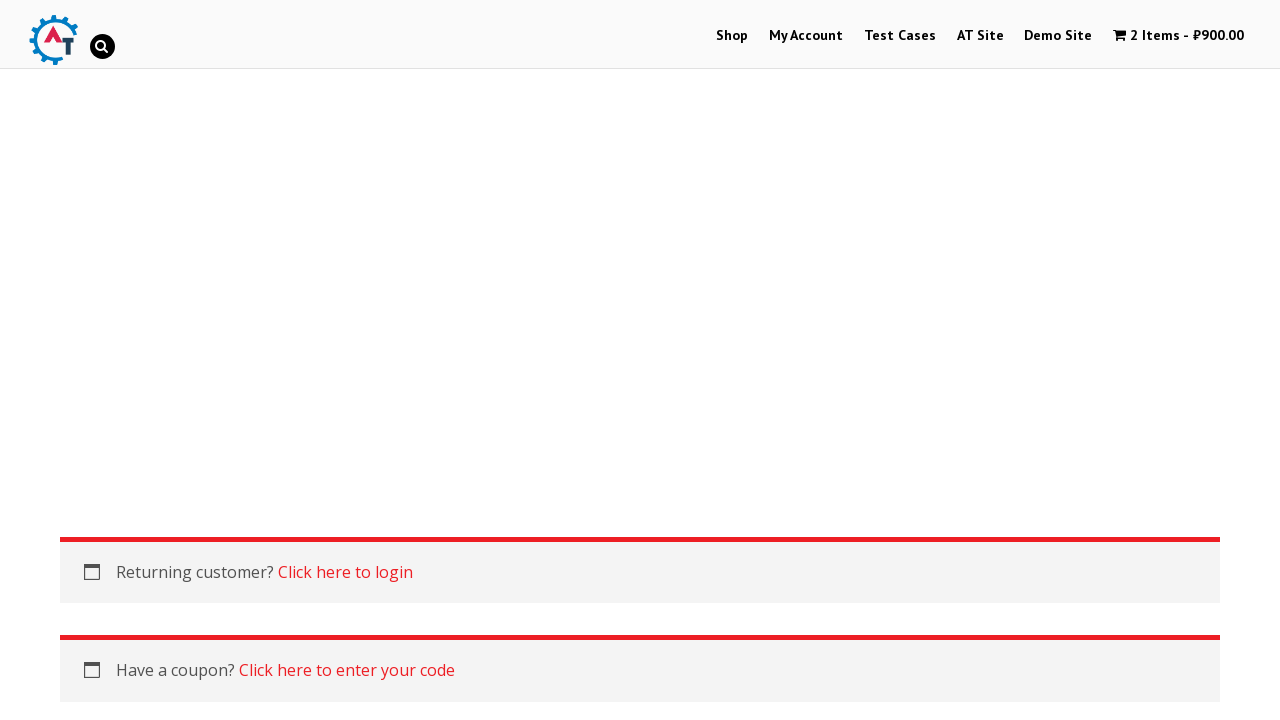

Waited for 2 seconds for checkout page to load
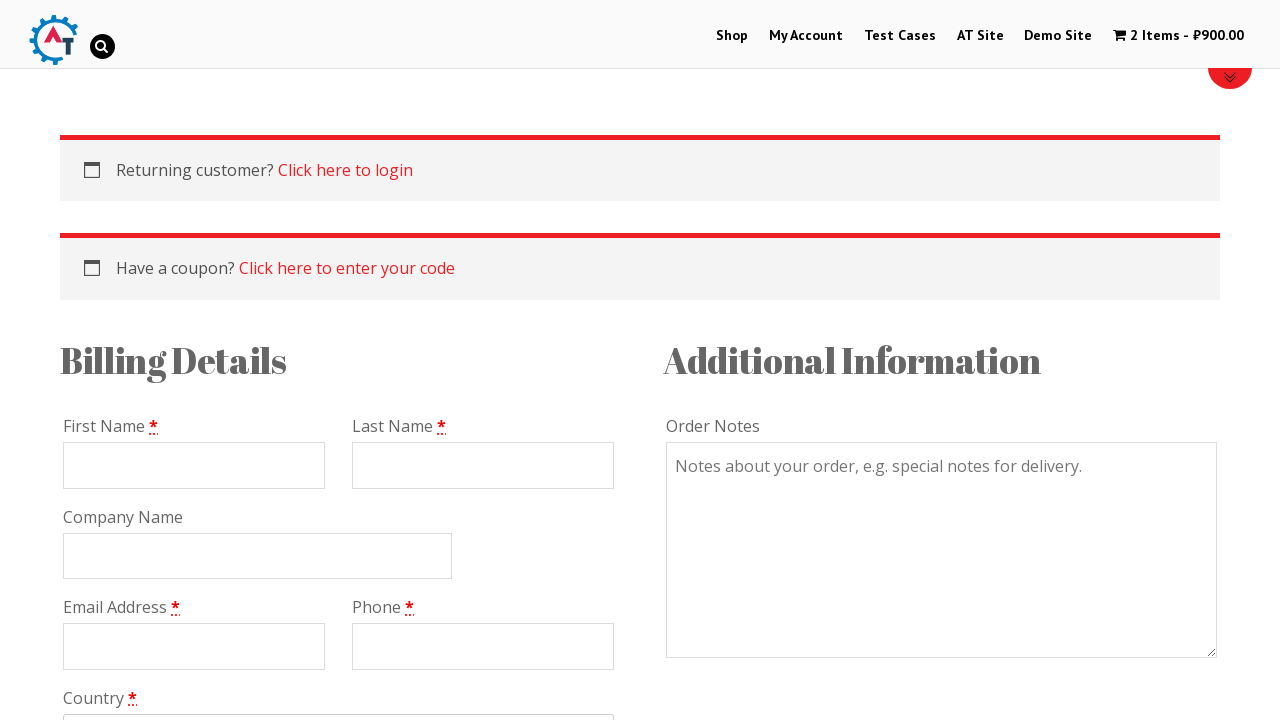

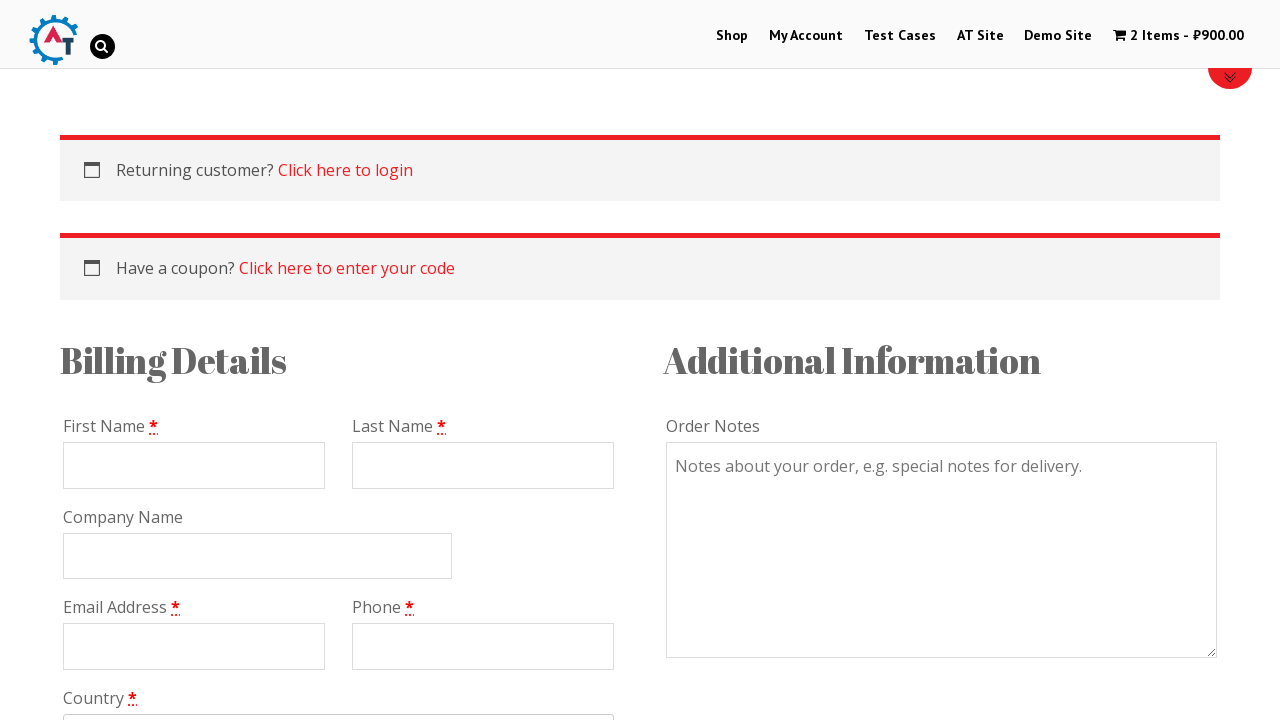